Tests filtering to display only active (non-completed) items

Starting URL: https://demo.playwright.dev/todomvc

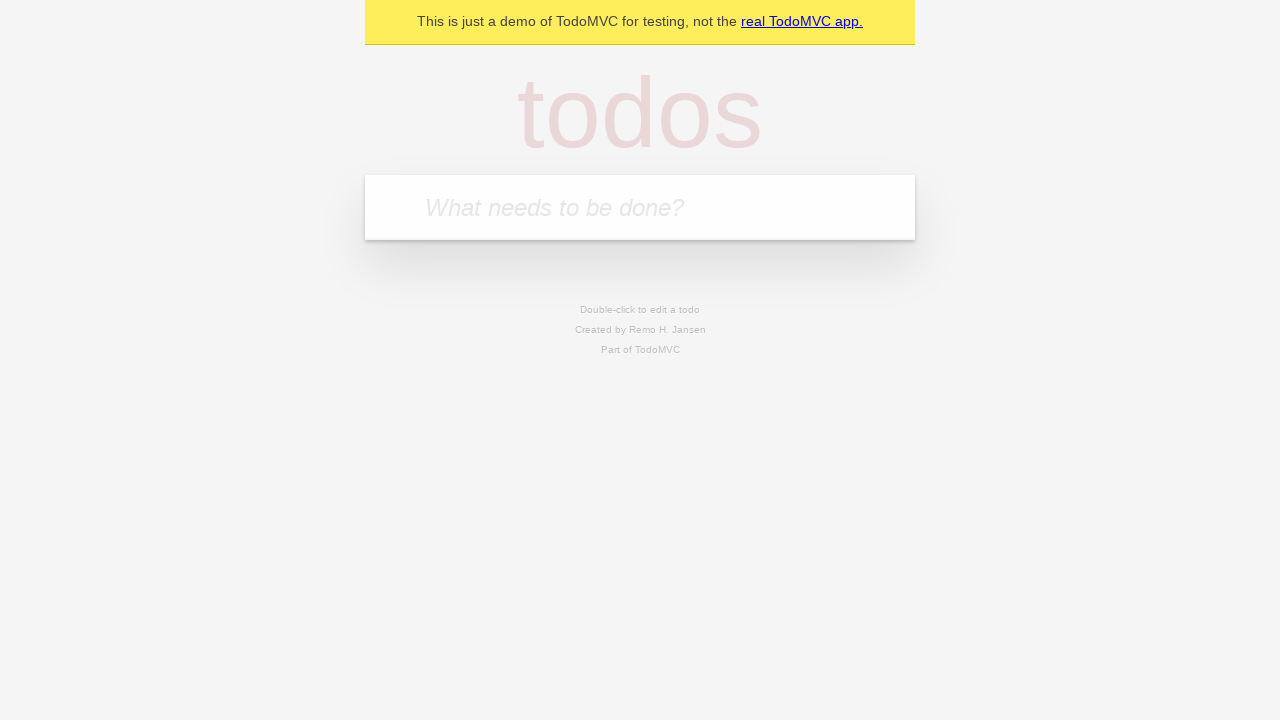

Filled todo input with 'buy some cheese' on internal:attr=[placeholder="What needs to be done?"i]
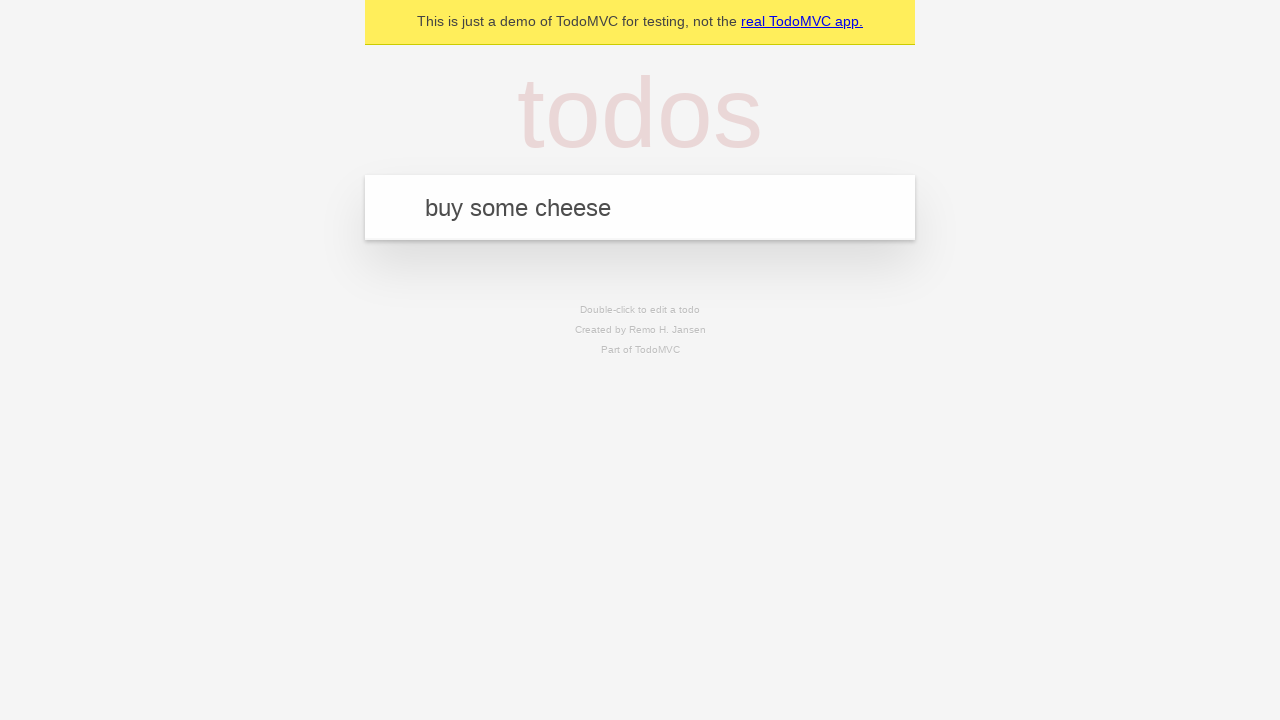

Pressed Enter to add 'buy some cheese' to the todo list on internal:attr=[placeholder="What needs to be done?"i]
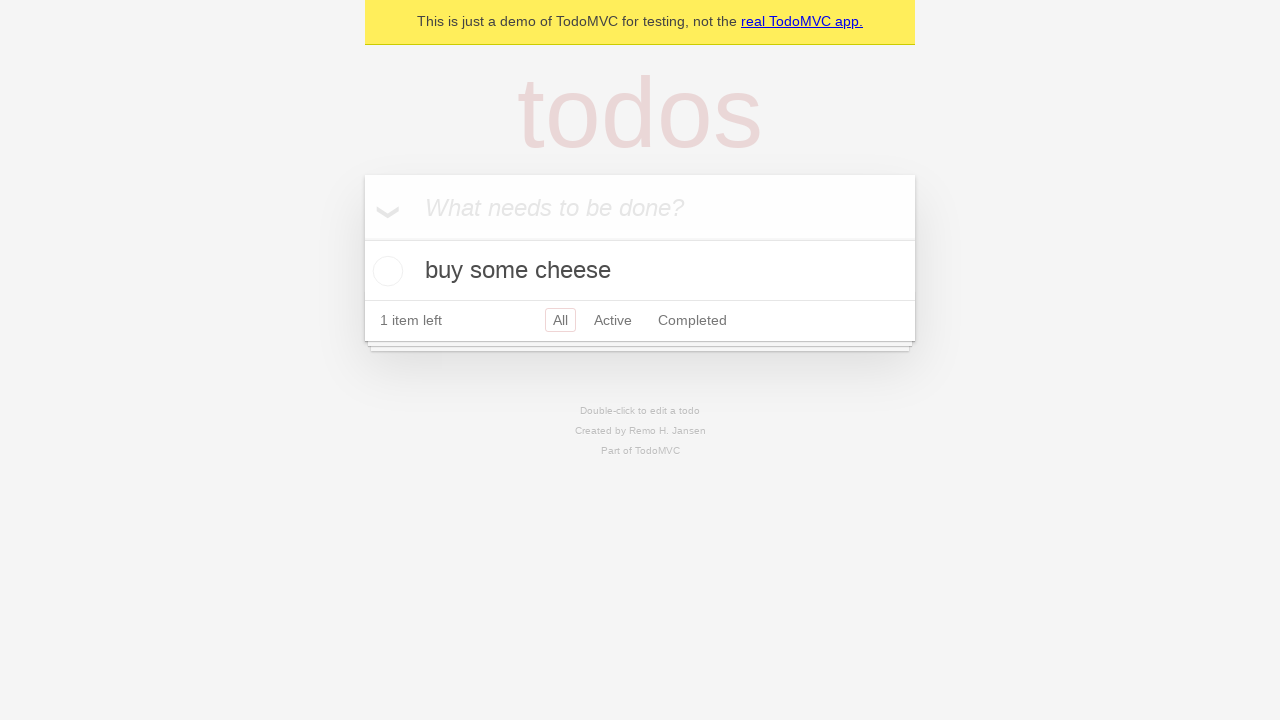

Filled todo input with 'feed the cat' on internal:attr=[placeholder="What needs to be done?"i]
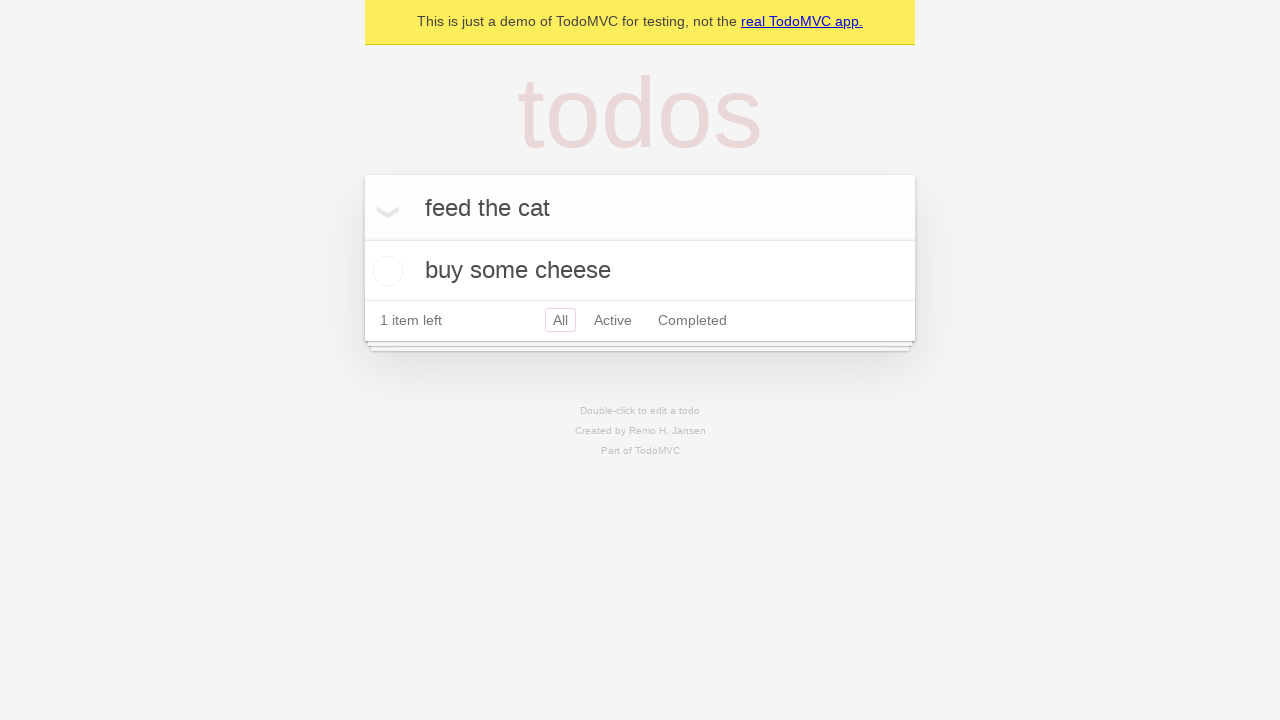

Pressed Enter to add 'feed the cat' to the todo list on internal:attr=[placeholder="What needs to be done?"i]
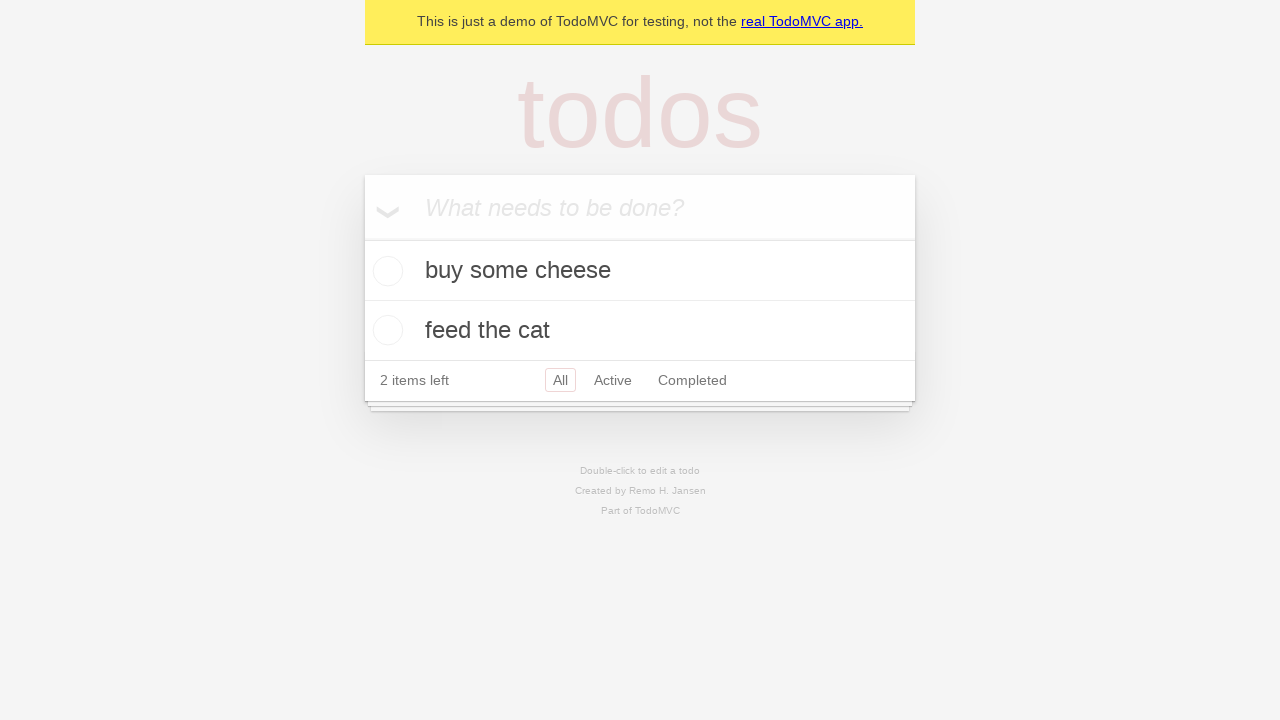

Filled todo input with 'book a doctors appointment' on internal:attr=[placeholder="What needs to be done?"i]
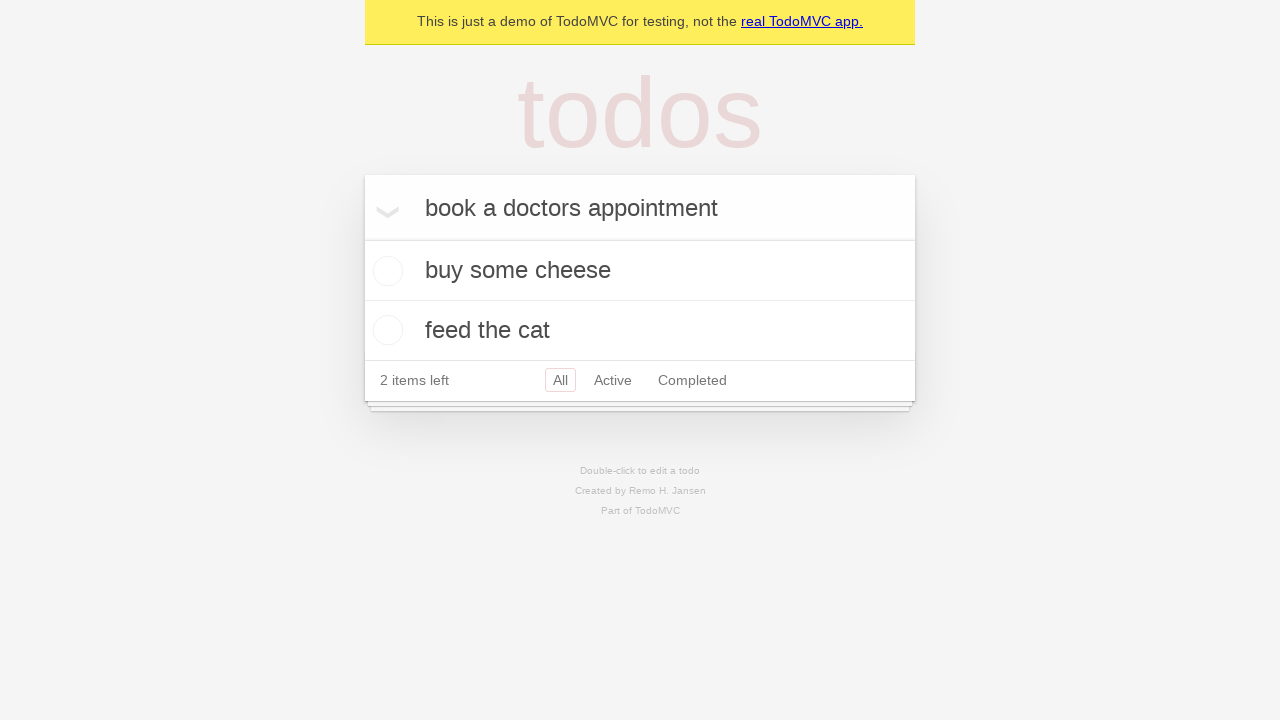

Pressed Enter to add 'book a doctors appointment' to the todo list on internal:attr=[placeholder="What needs to be done?"i]
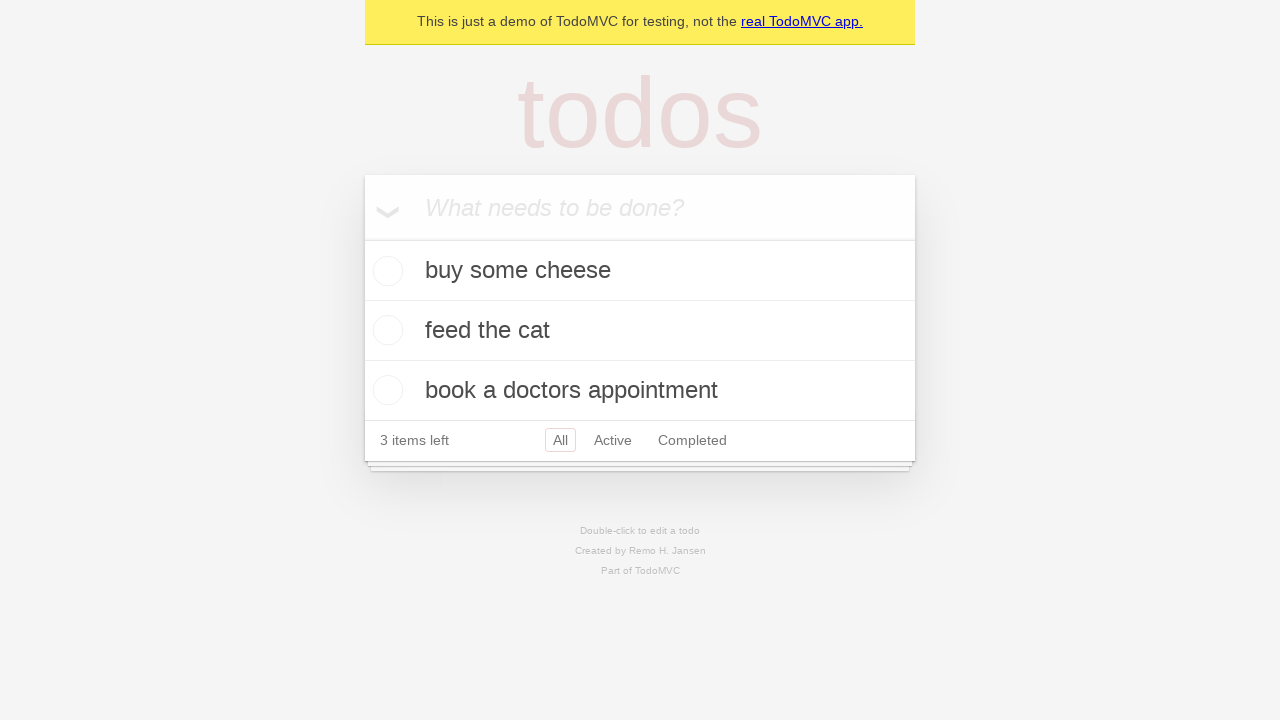

Checked the second todo item to mark it as completed at (385, 330) on internal:testid=[data-testid="todo-item"s] >> nth=1 >> internal:role=checkbox
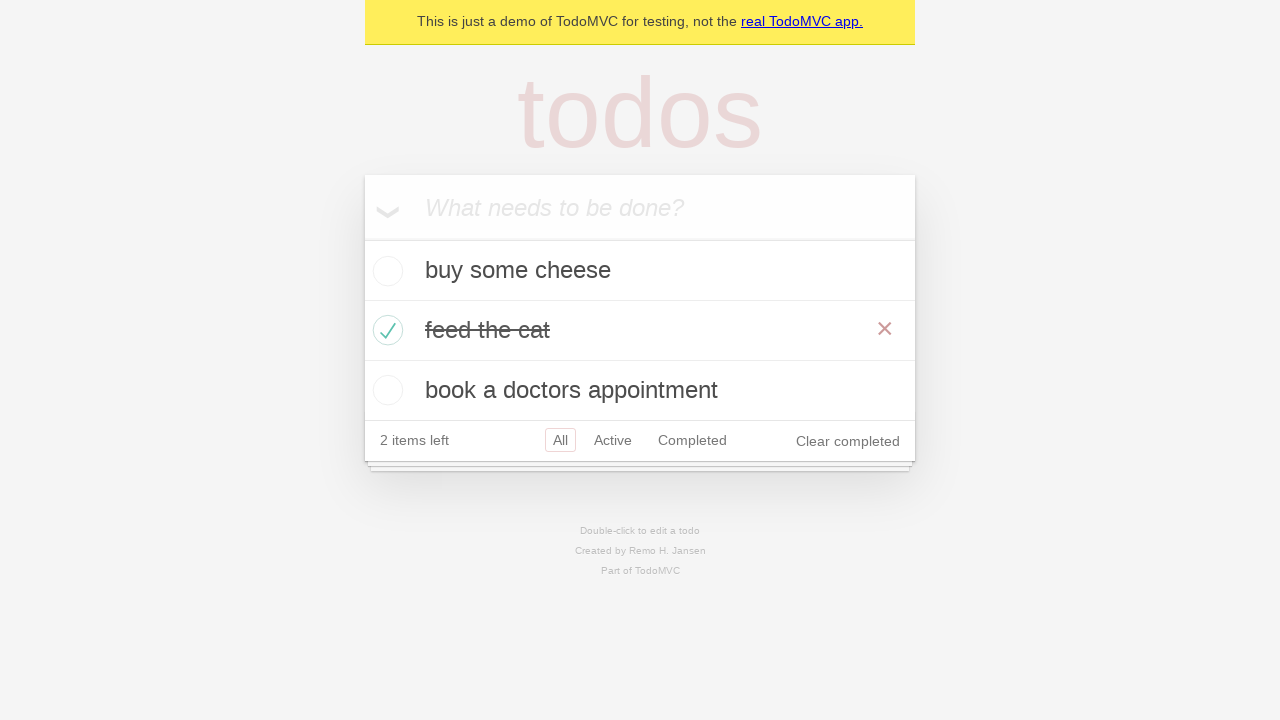

Clicked Active filter to display only non-completed items at (613, 440) on internal:role=link[name="Active"i]
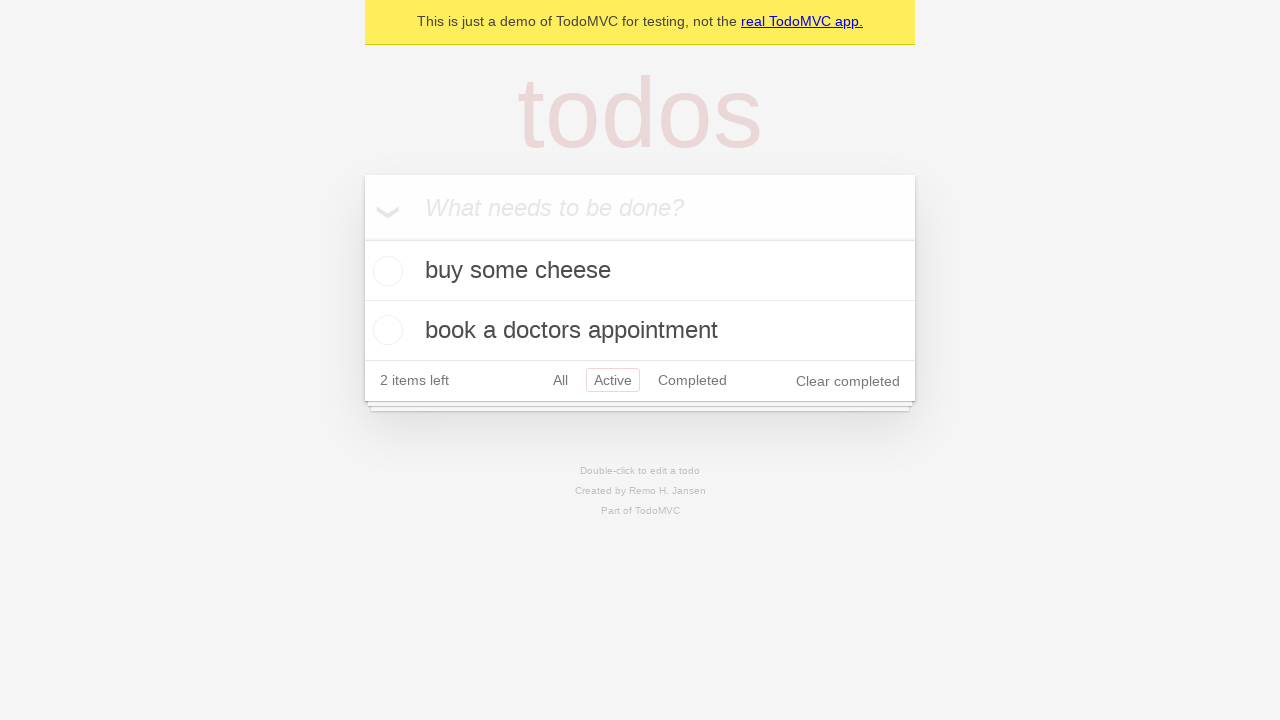

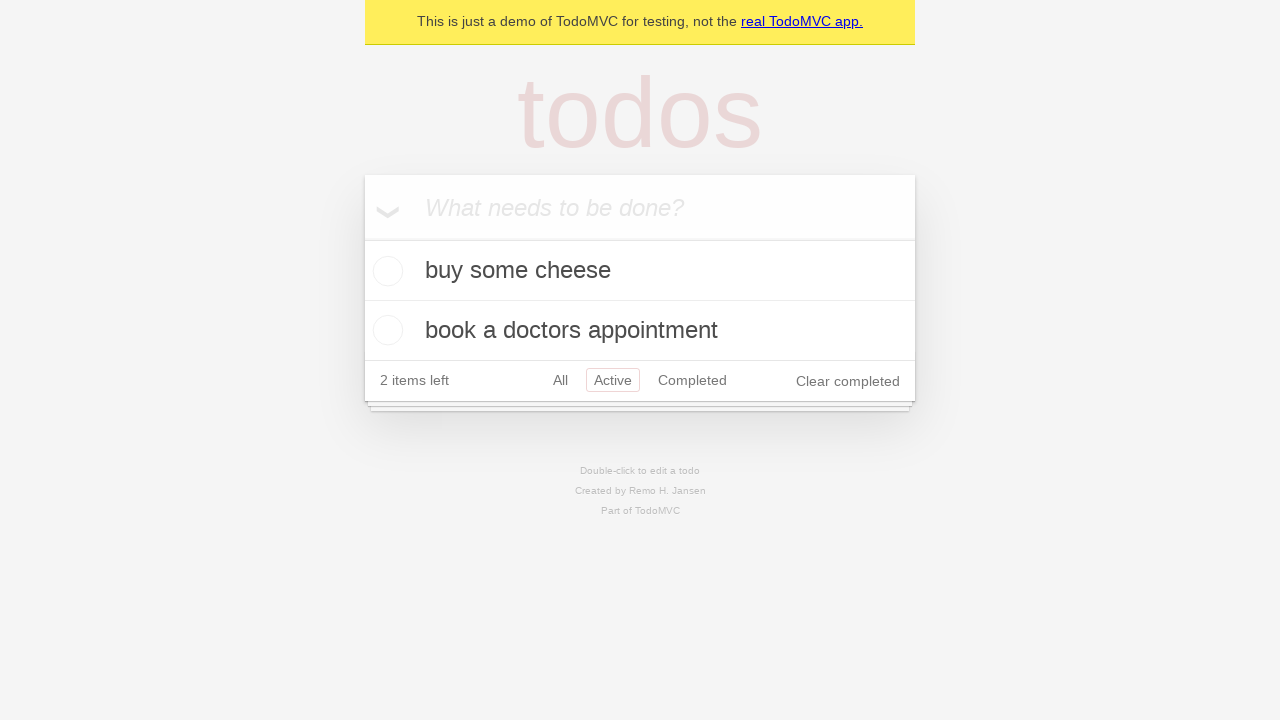